Navigates to NASA's Image of the Day page and verifies that images are present on the page

Starting URL: https://www.nasa.gov/image-of-the-day/

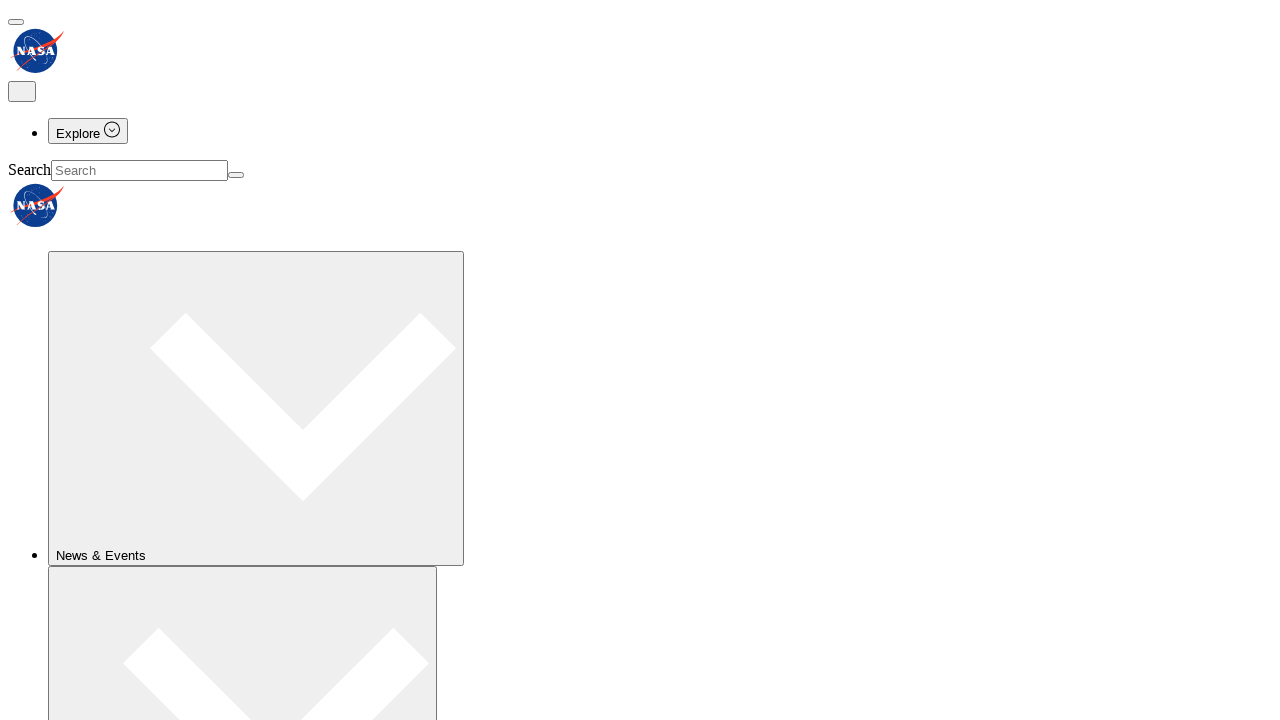

Navigated to NASA Image of the Day page
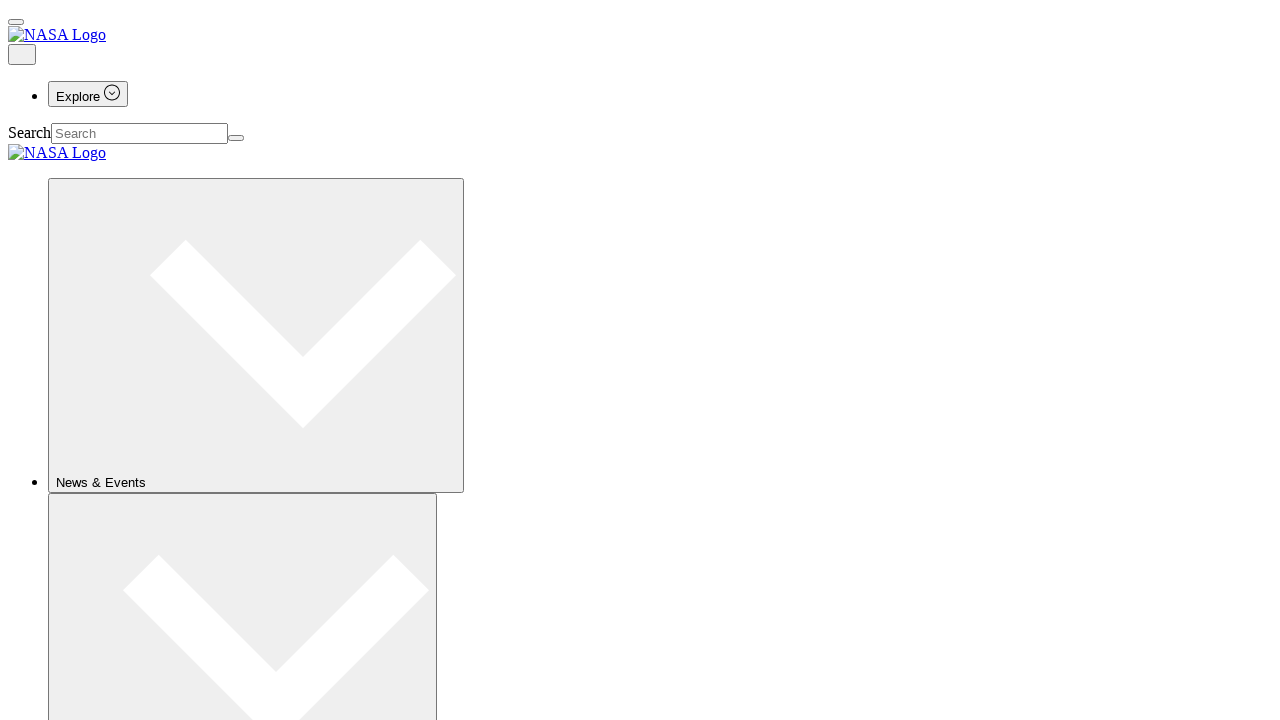

Gallery images loaded on the page
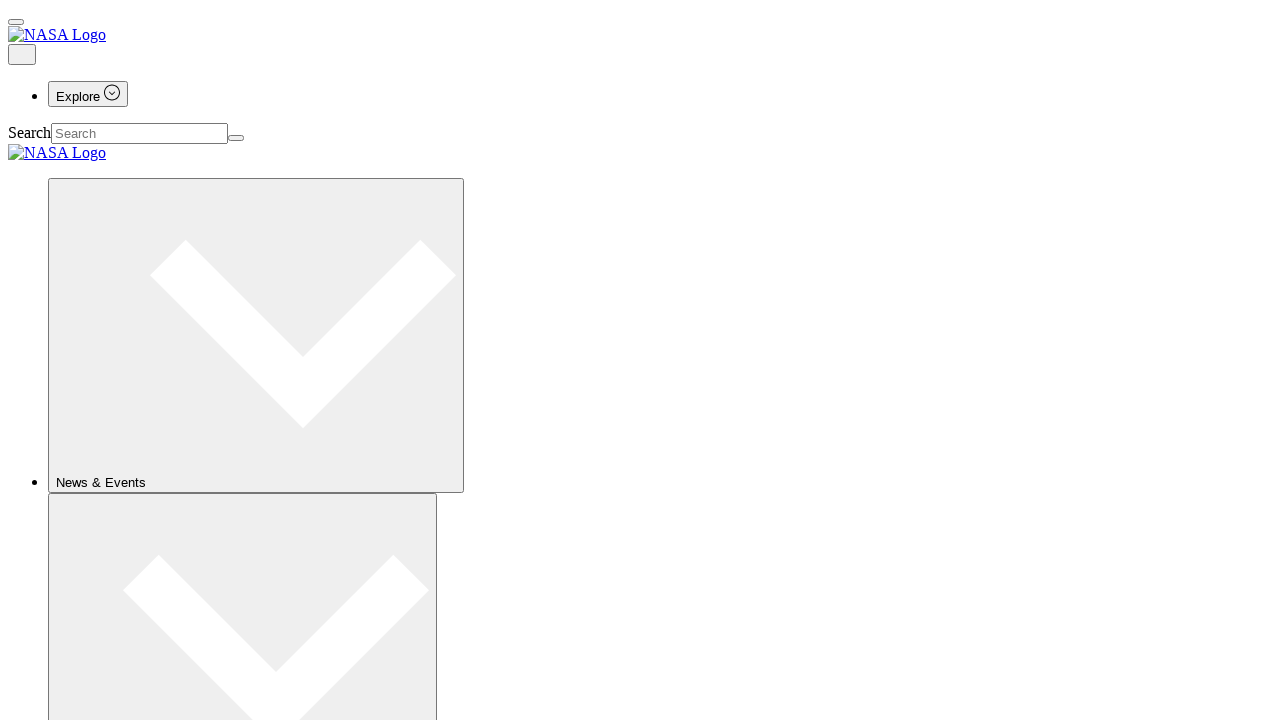

Verified 40 images are present on the page
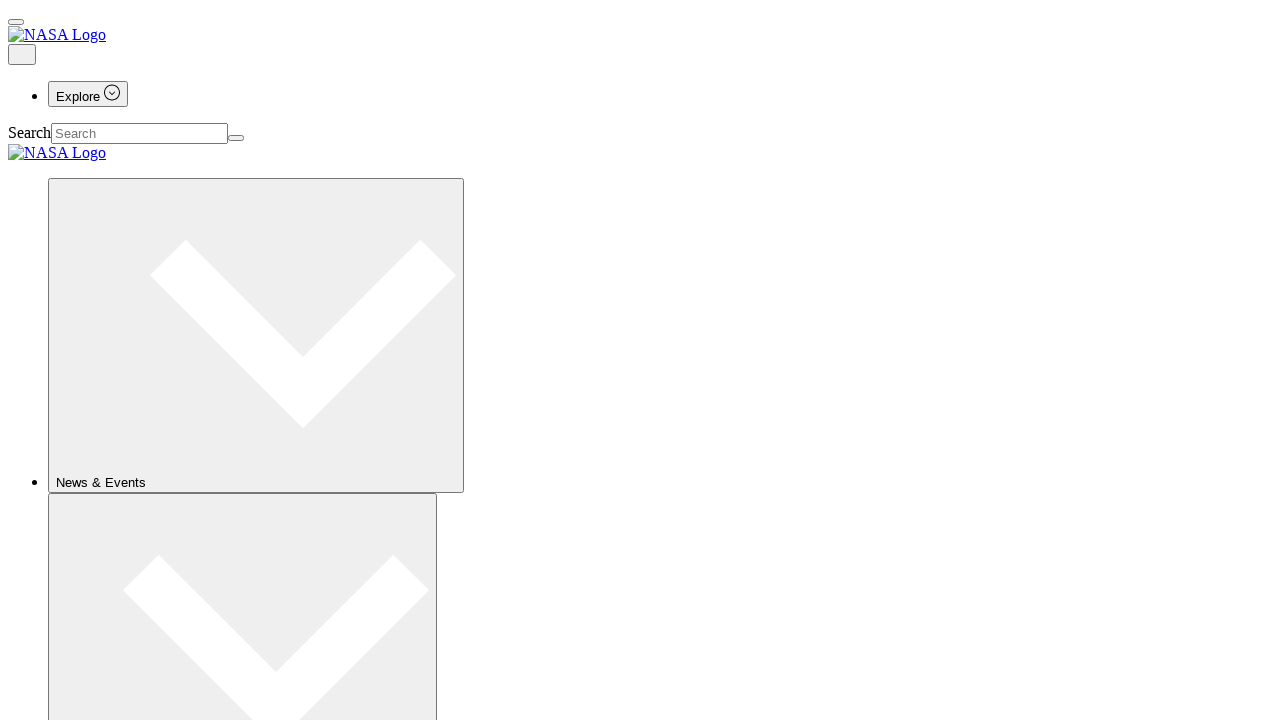

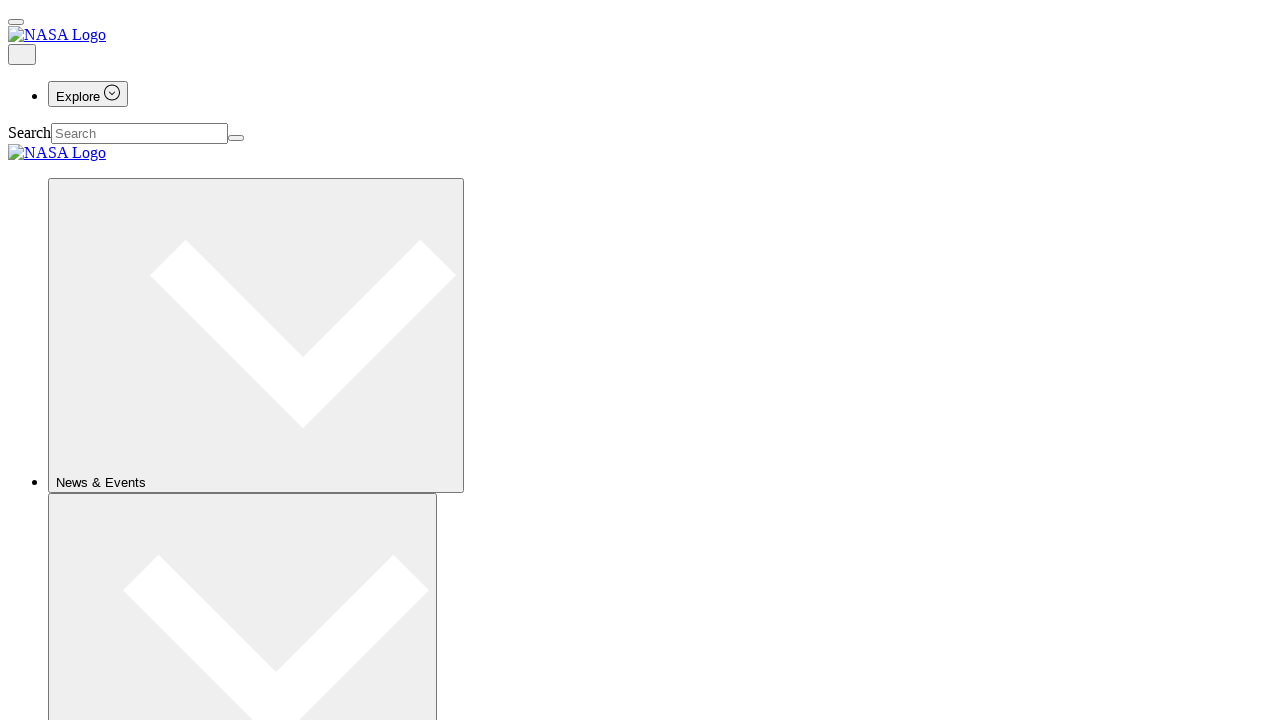